Tests a simple web form by filling in text and password fields, submitting the form, and verifying the success message

Starting URL: https://www.selenium.dev/selenium/web/web-form.html

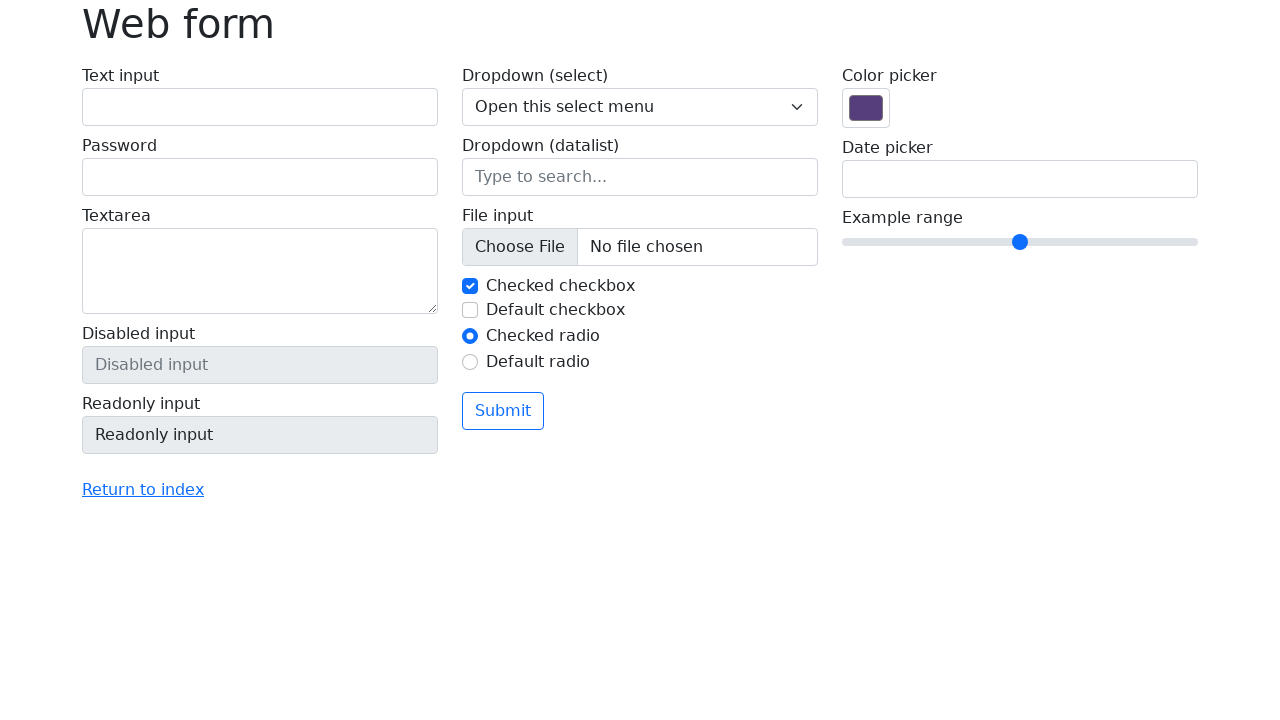

Filled text field with 'Selenium' on #my-text-id
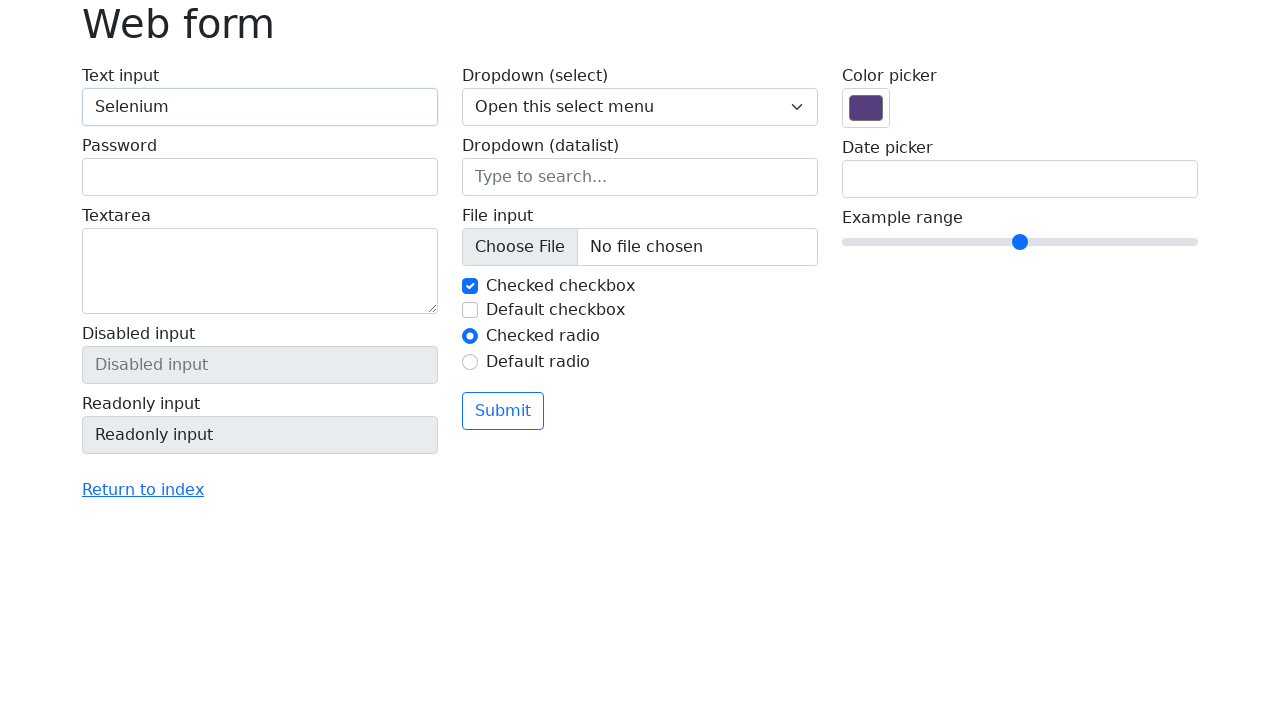

Filled password field with '555' on input[name='my-password']
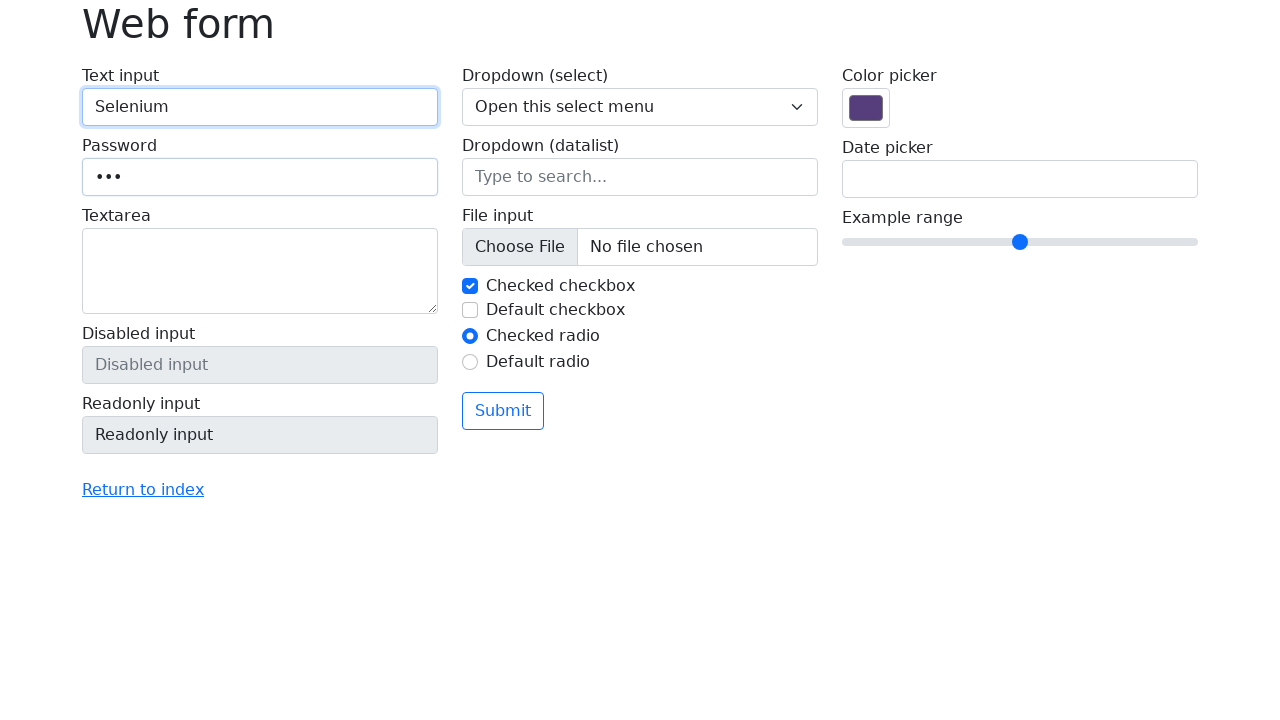

Clicked submit button at (503, 411) on button
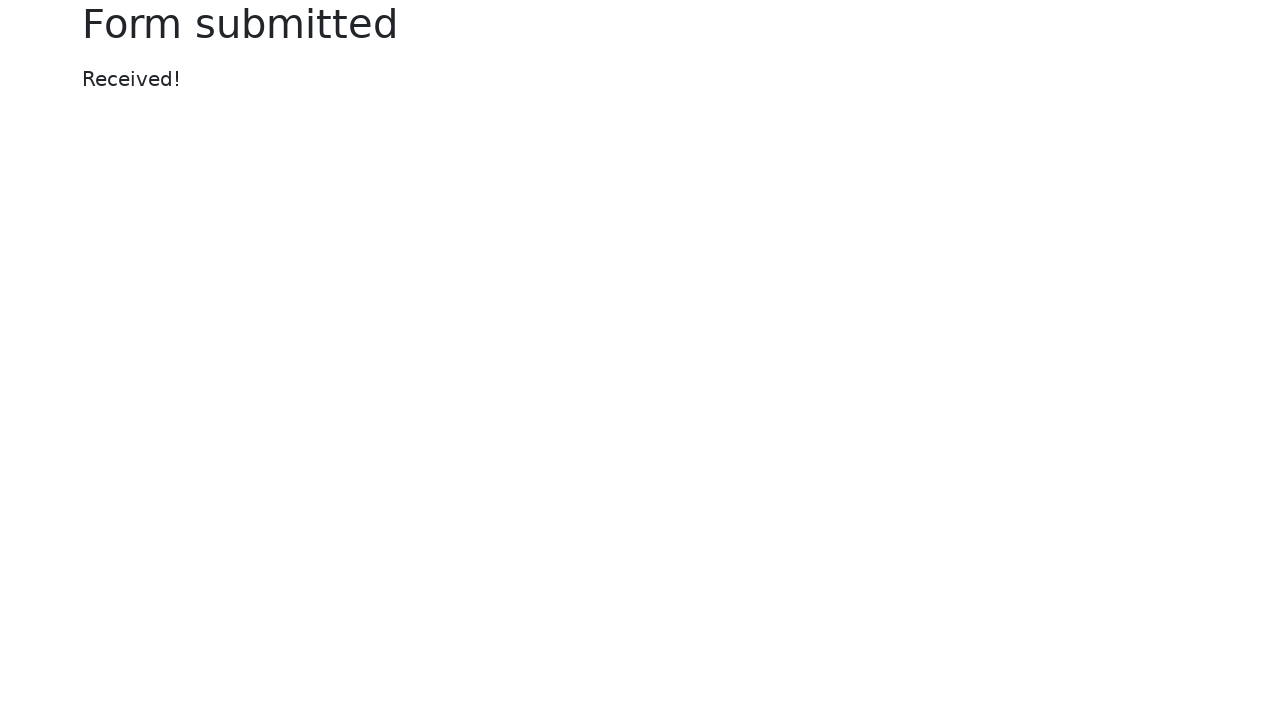

Success message element loaded
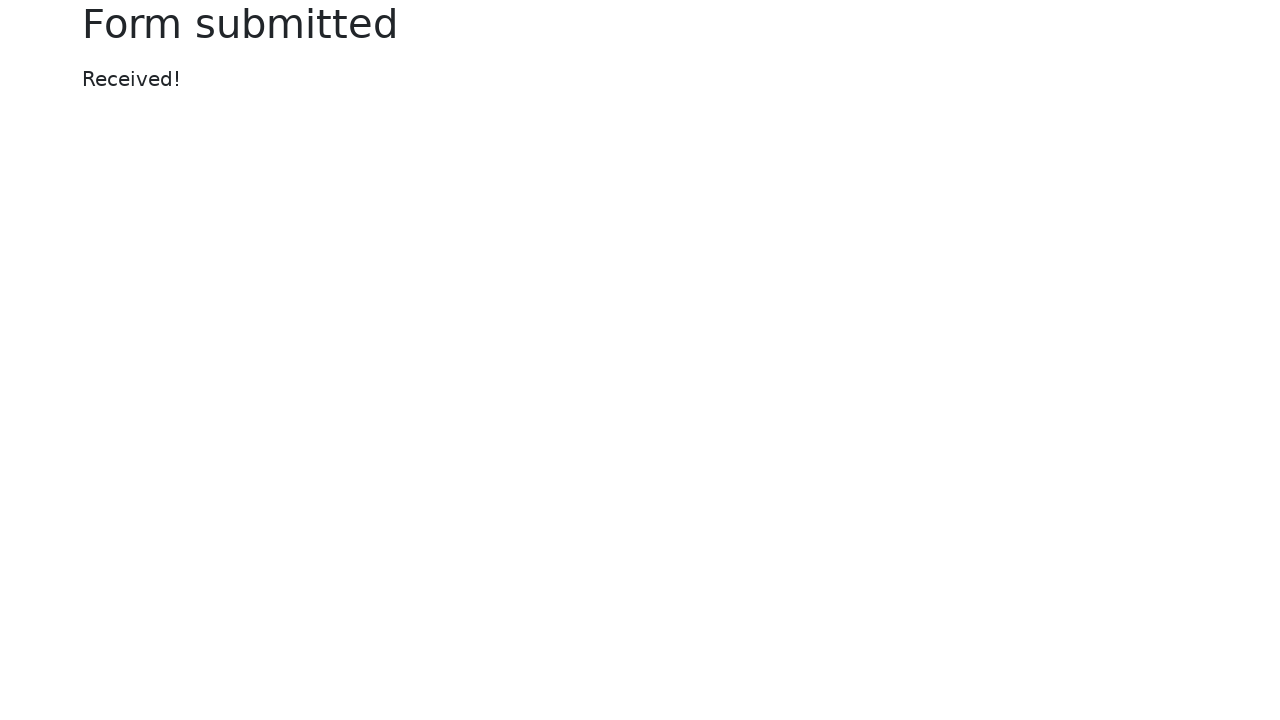

Located success message element
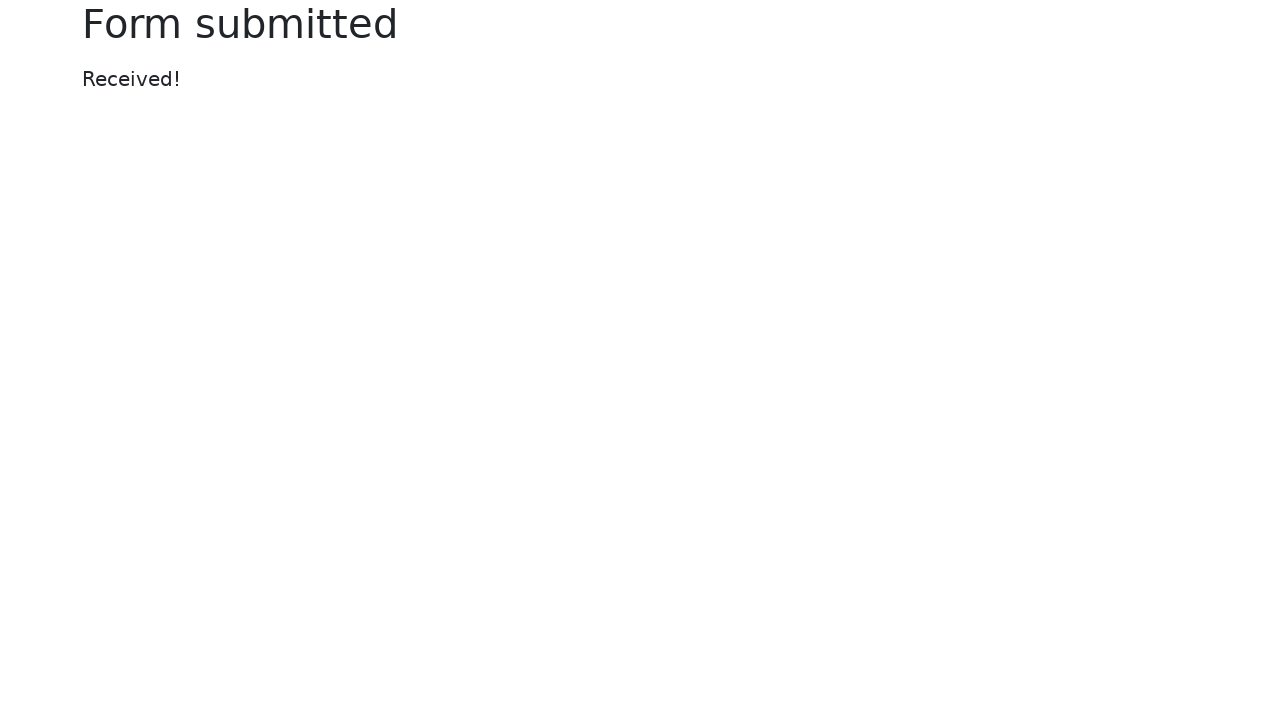

Verified success message displays 'Received!'
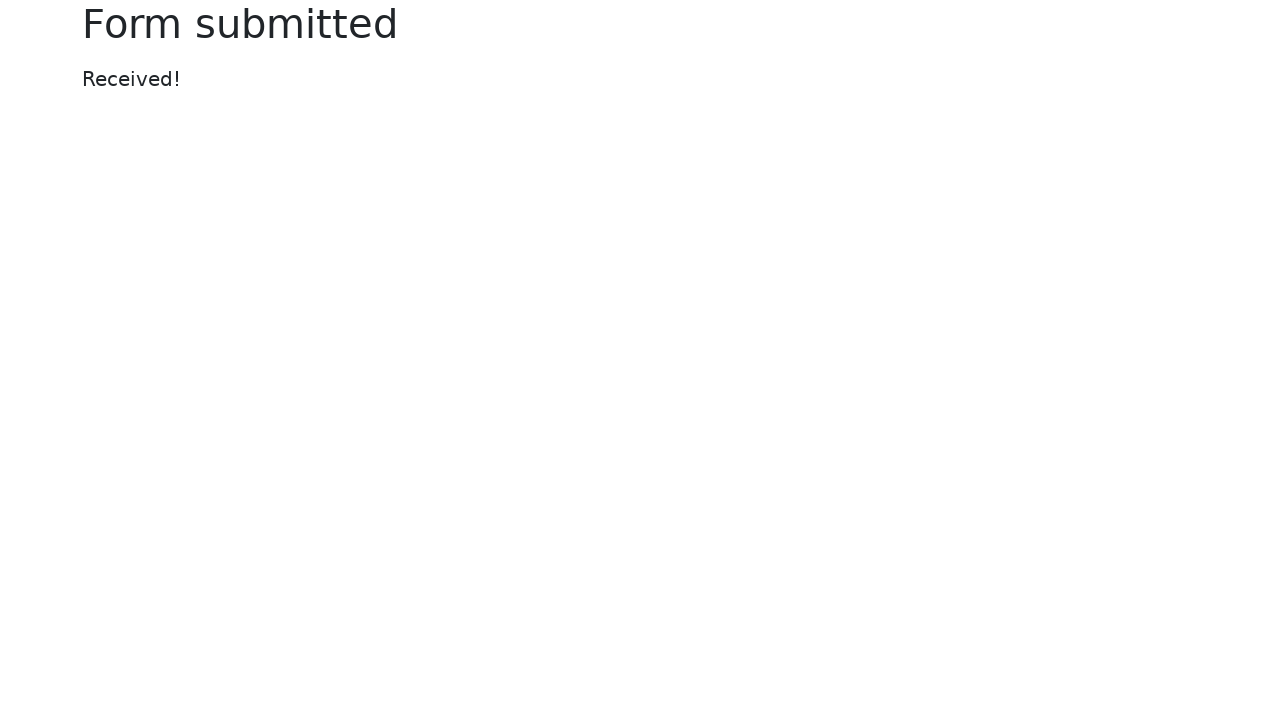

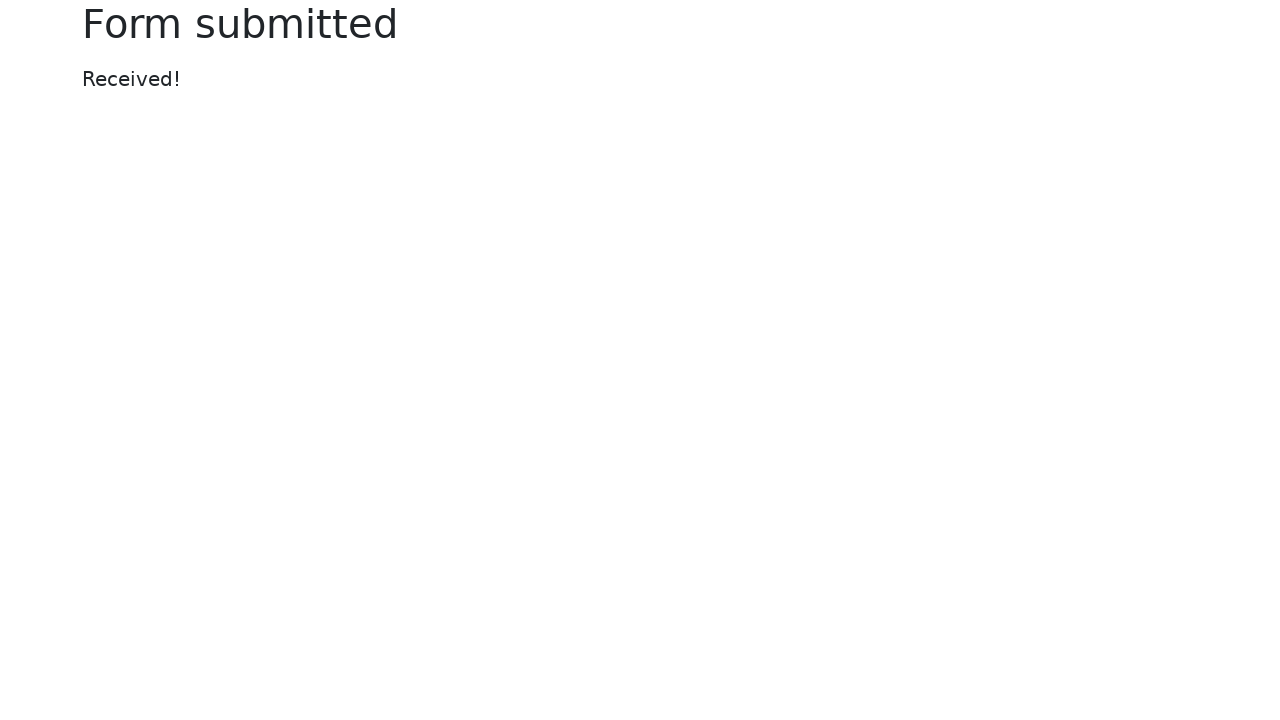